Tests calculator subtraction functionality by entering two numbers and clicking the subtract button

Starting URL: http://antoniotrindade.com.br/treinoautomacao/desafiosoma.html

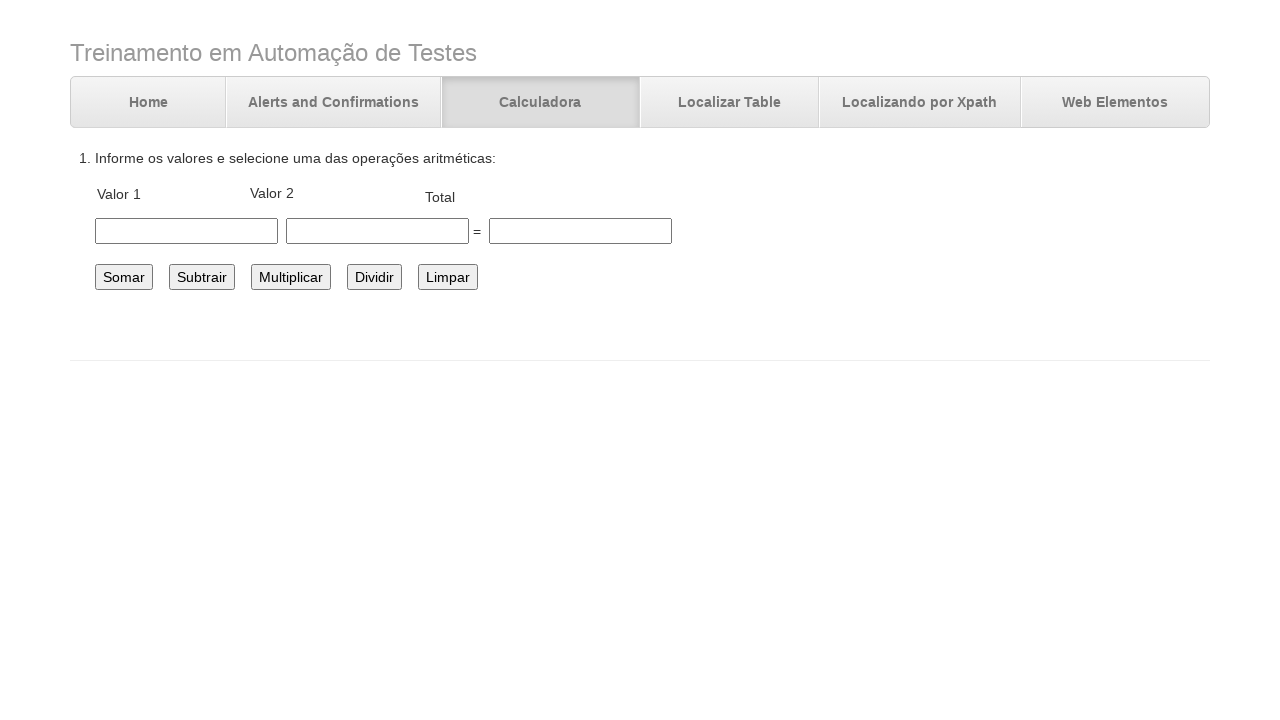

Navigated to calculator page
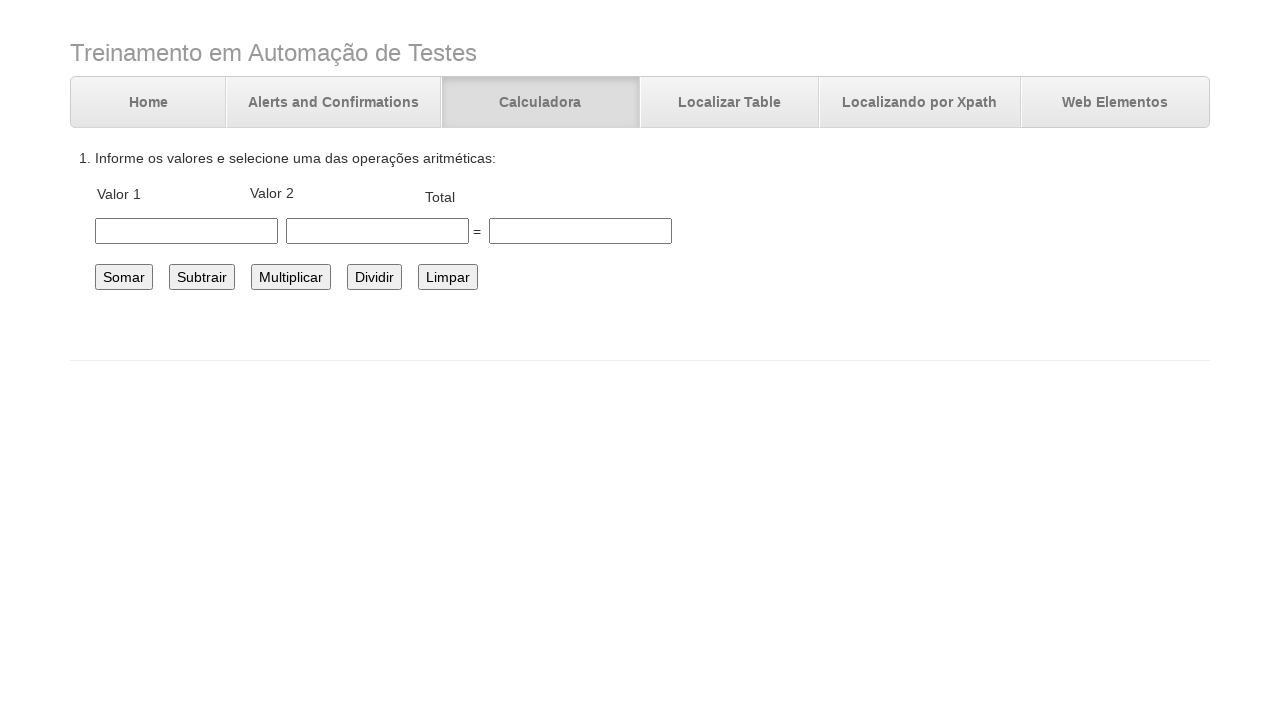

Entered first number: 10 on #number1
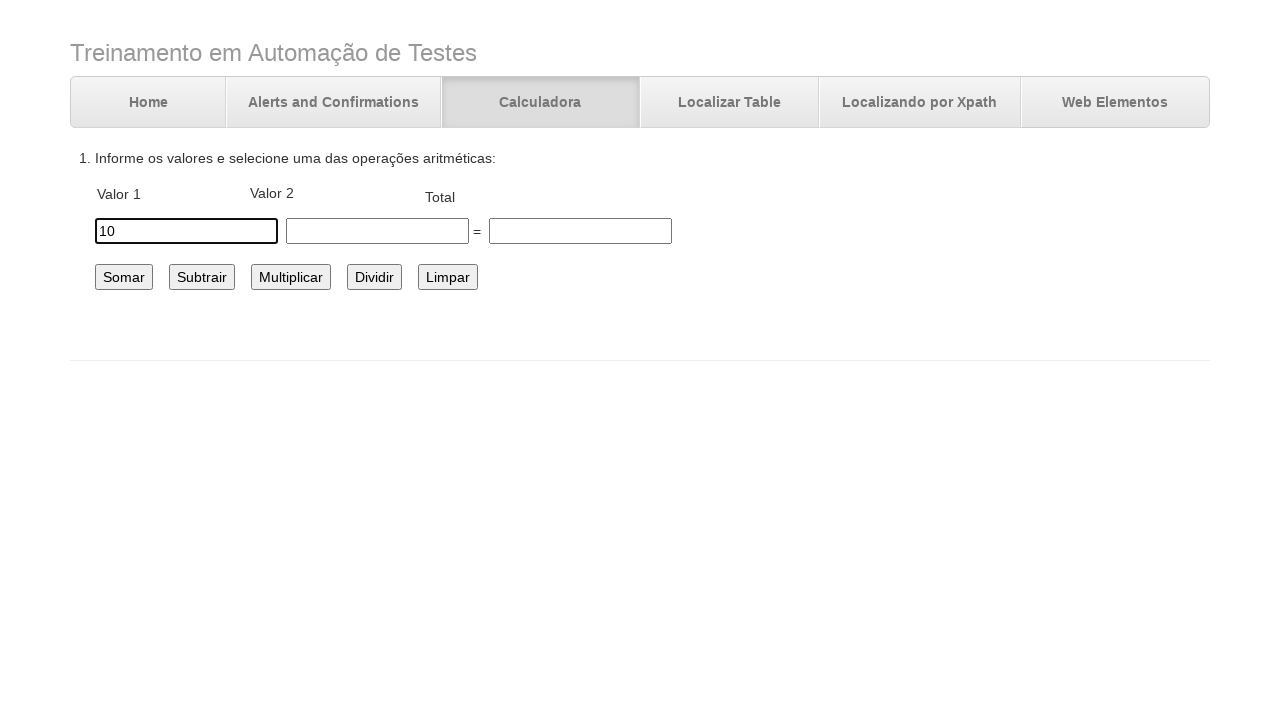

Entered second number: 4 on #number2
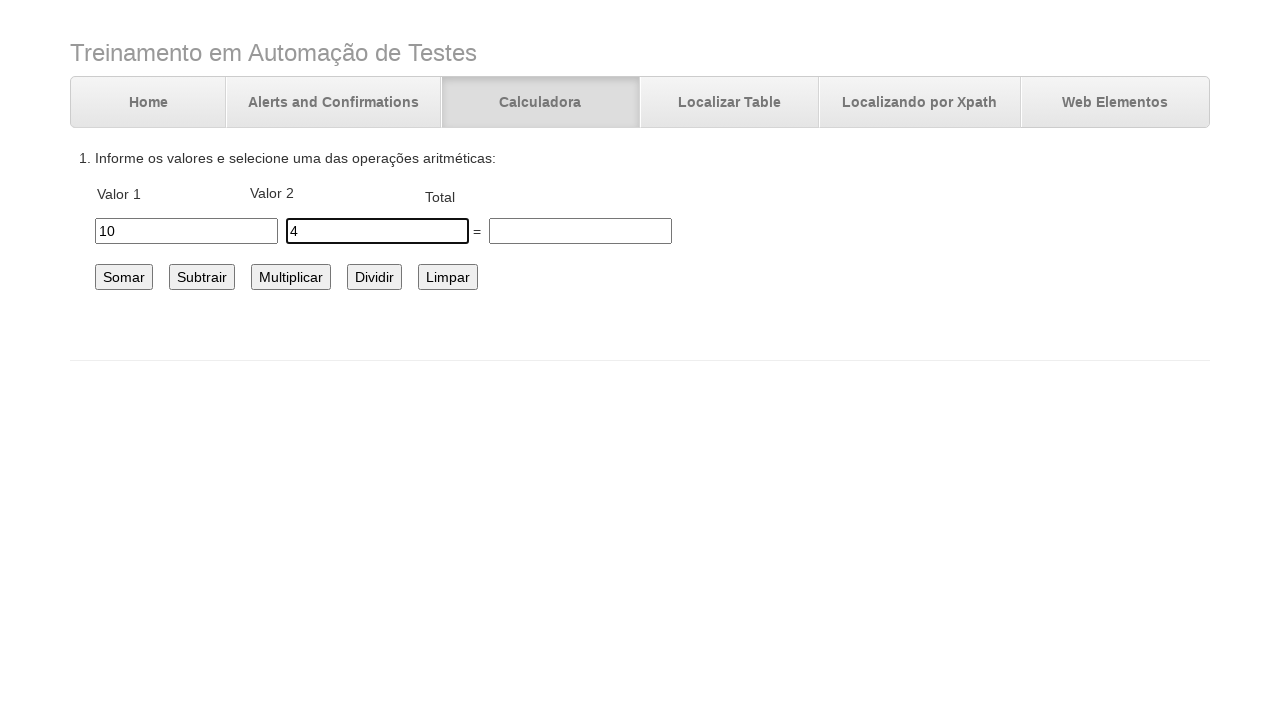

Clicked subtract button at (202, 277) on #subtrair
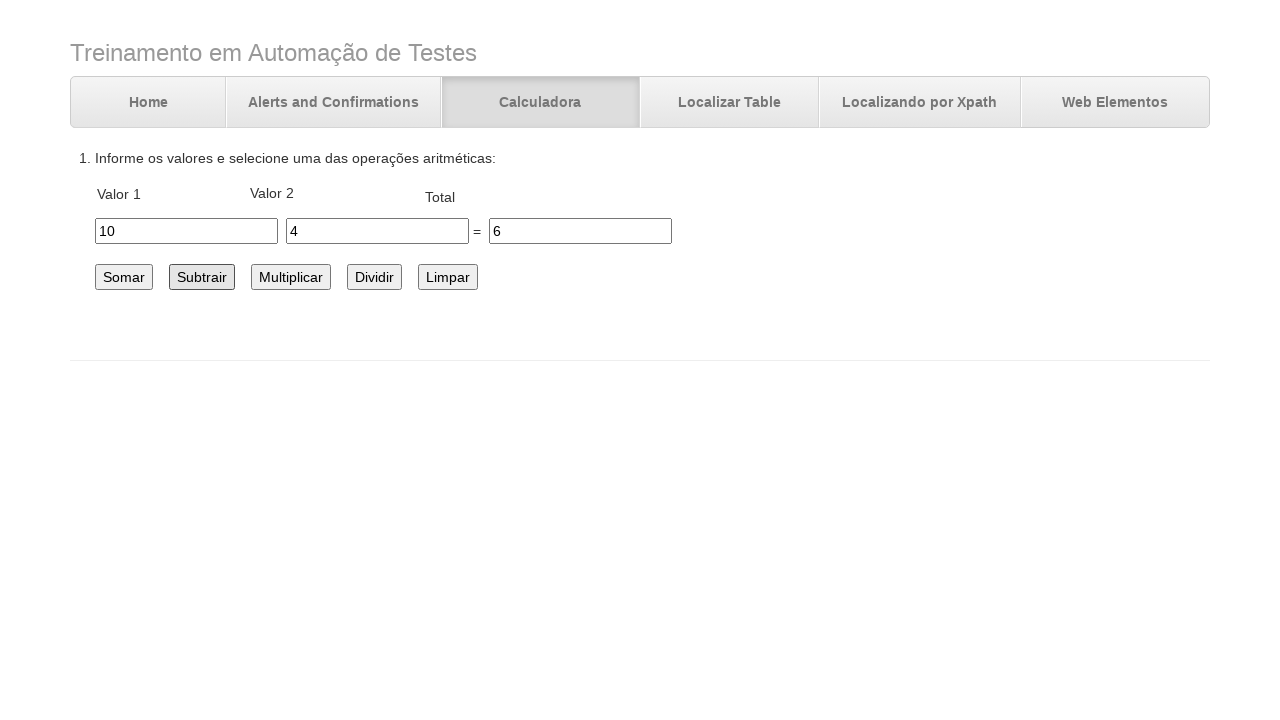

Subtraction result confirmed: 10 - 4 = 6
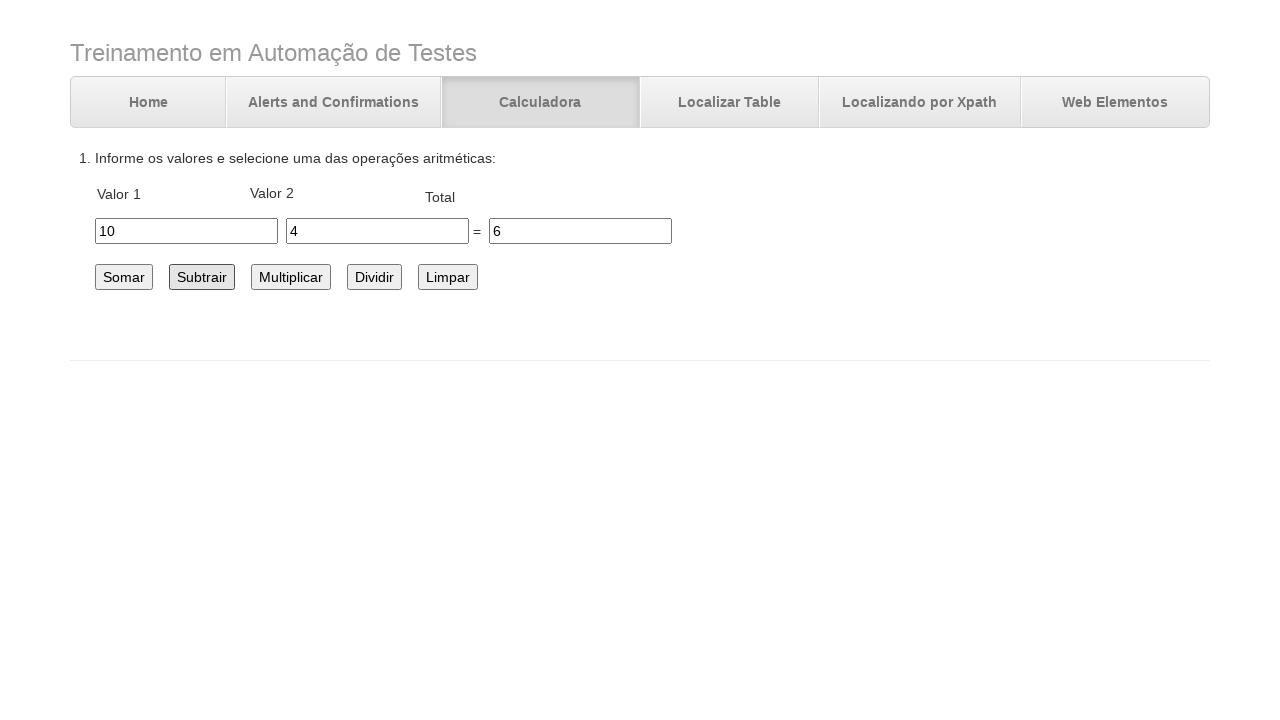

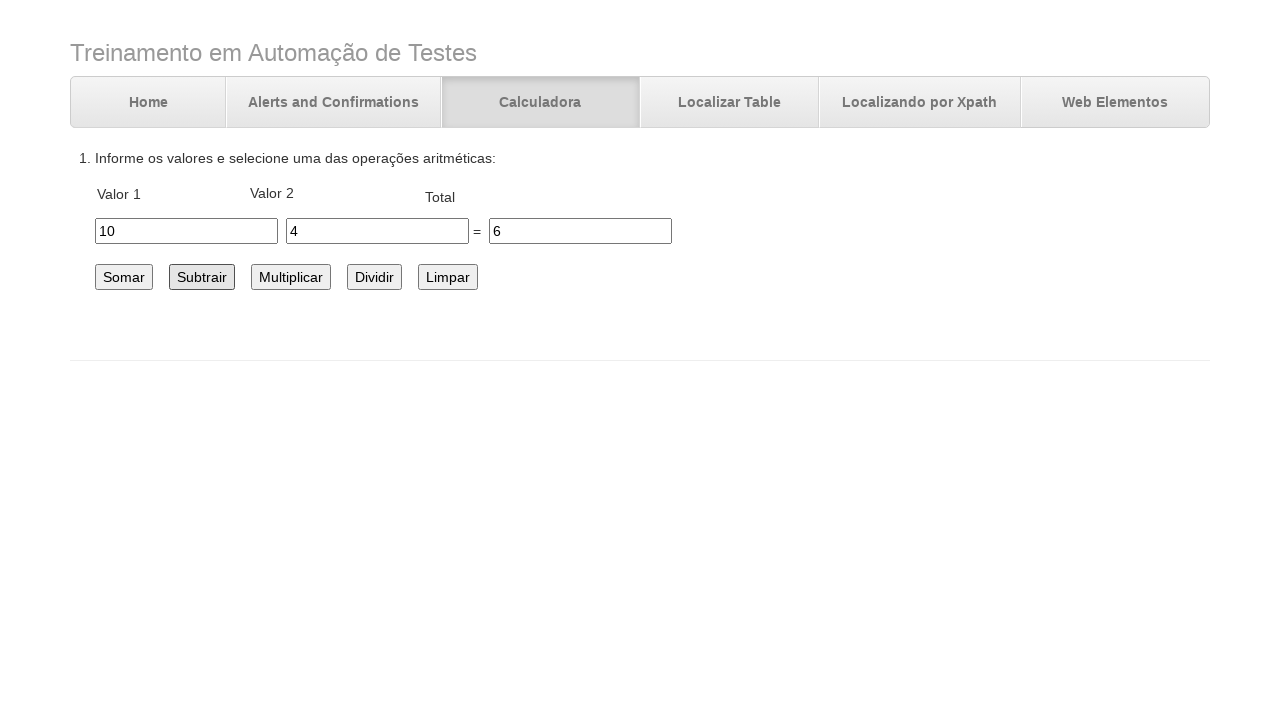